Verifies Blog button text and clicks it

Starting URL: https://famcare.app/

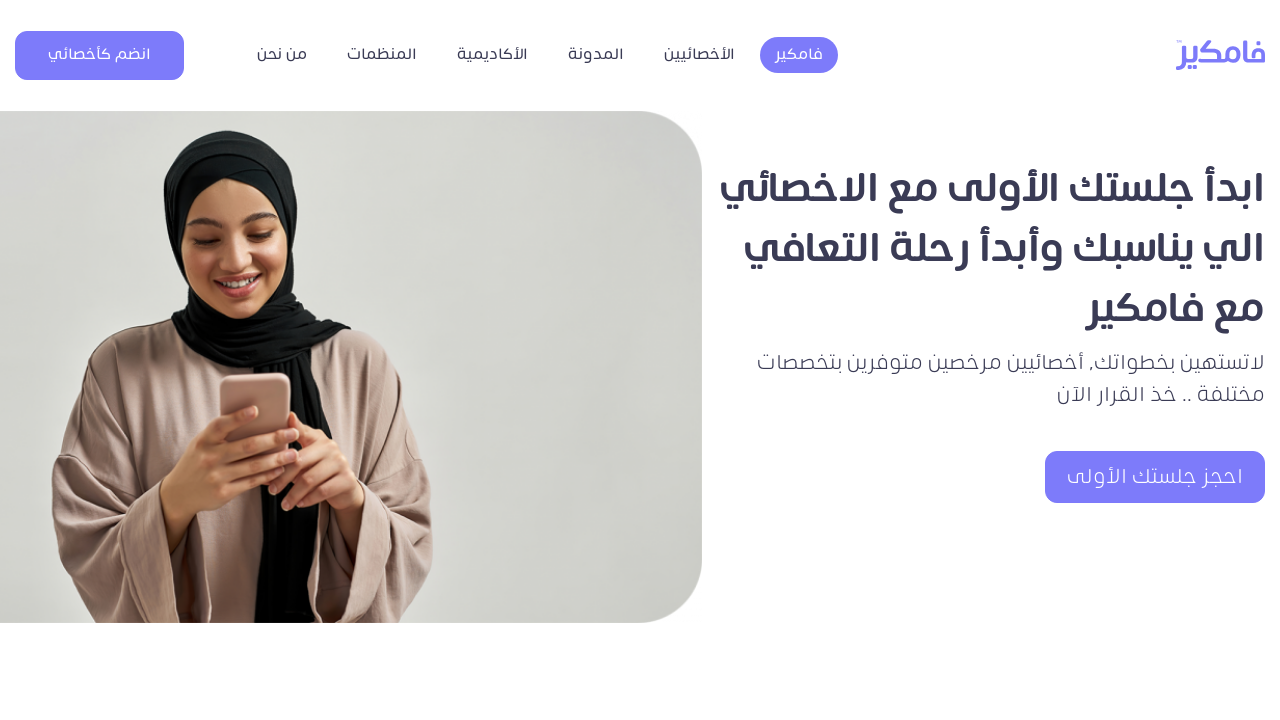

Waited for Blog button with text 'المدونة' to be visible
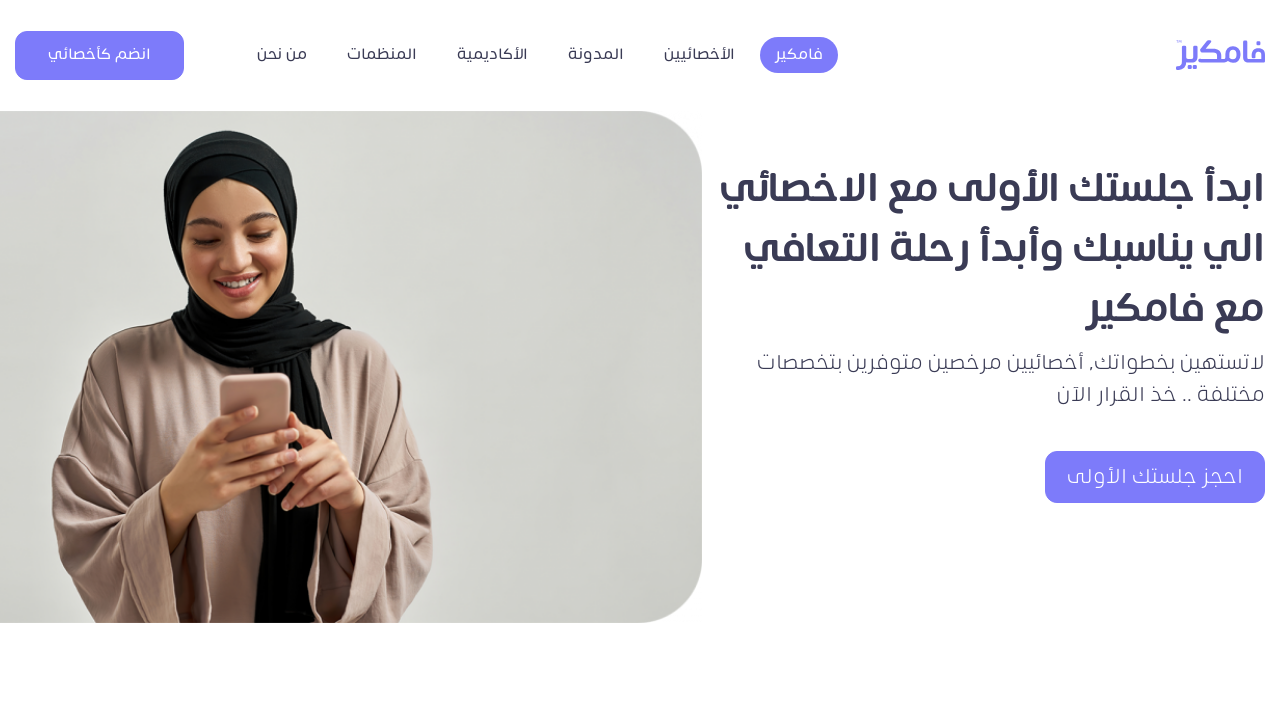

Clicked Blog button with text 'المدونة' at (596, 55) on a:has-text('المدونة')
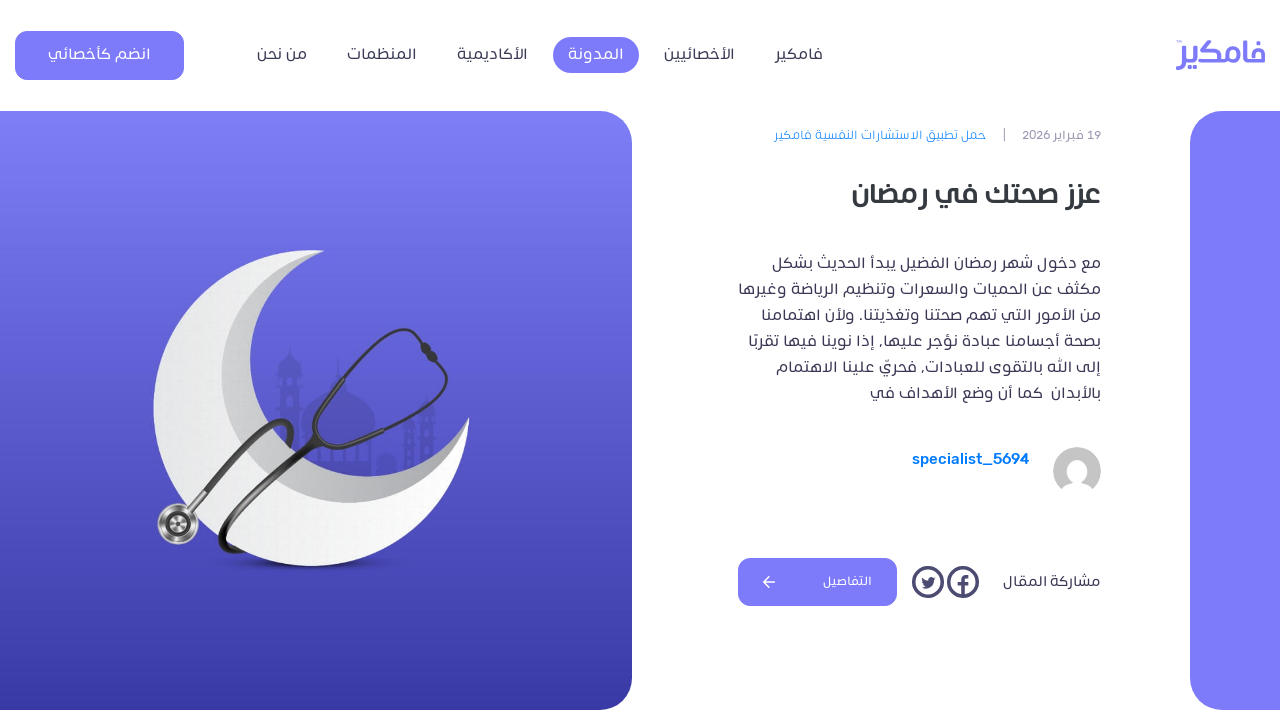

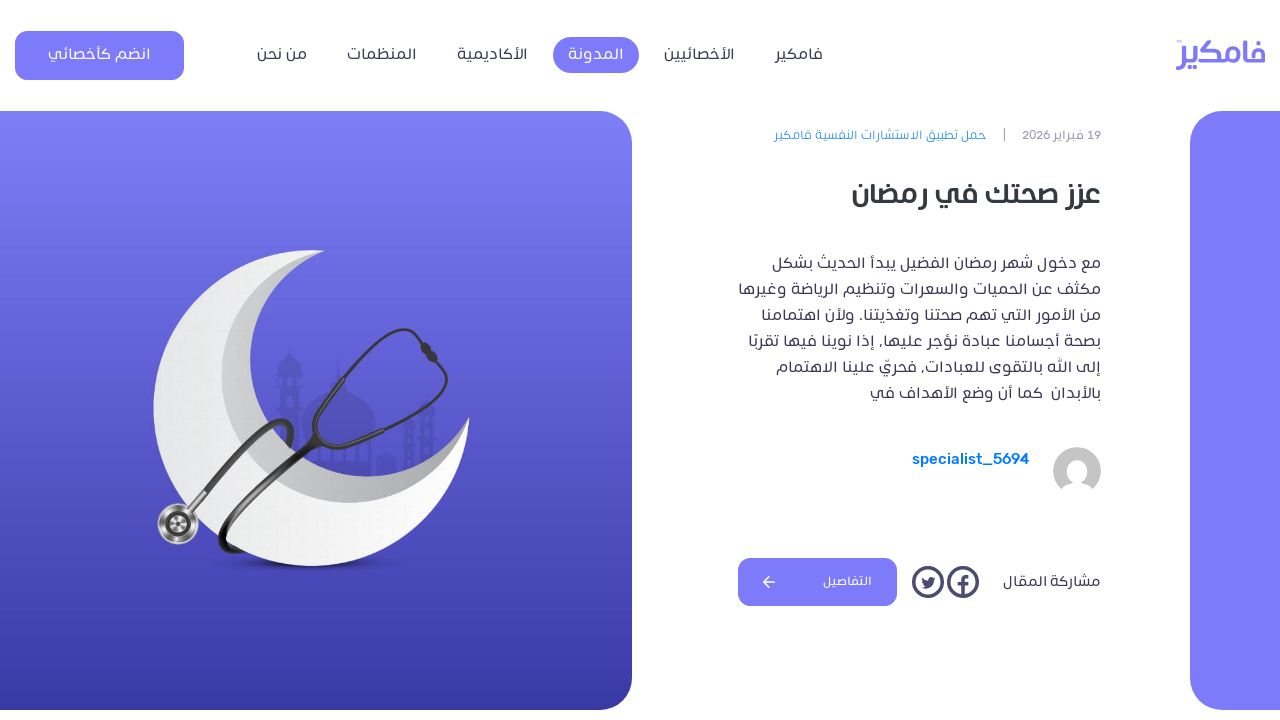